Tests opening a new browser window, navigating to a different page in the new window, and verifying that two window handles exist.

Starting URL: https://the-internet.herokuapp.com/windows

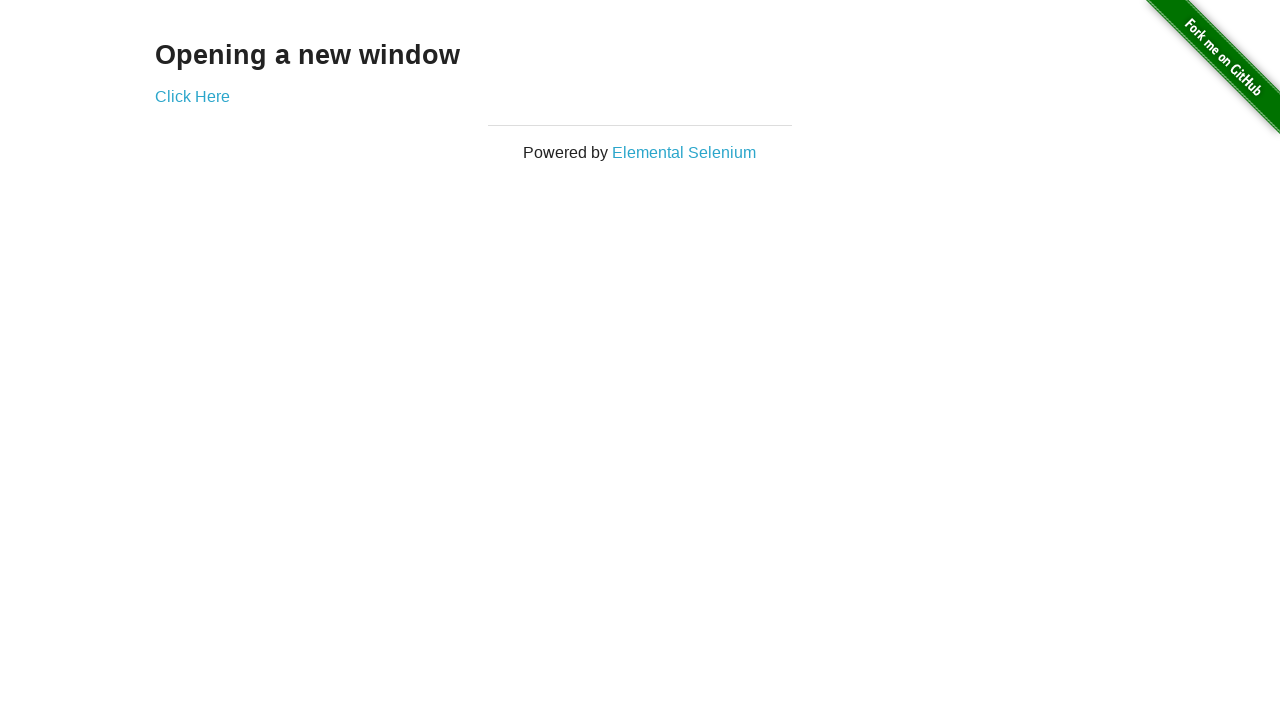

Opened a new browser window
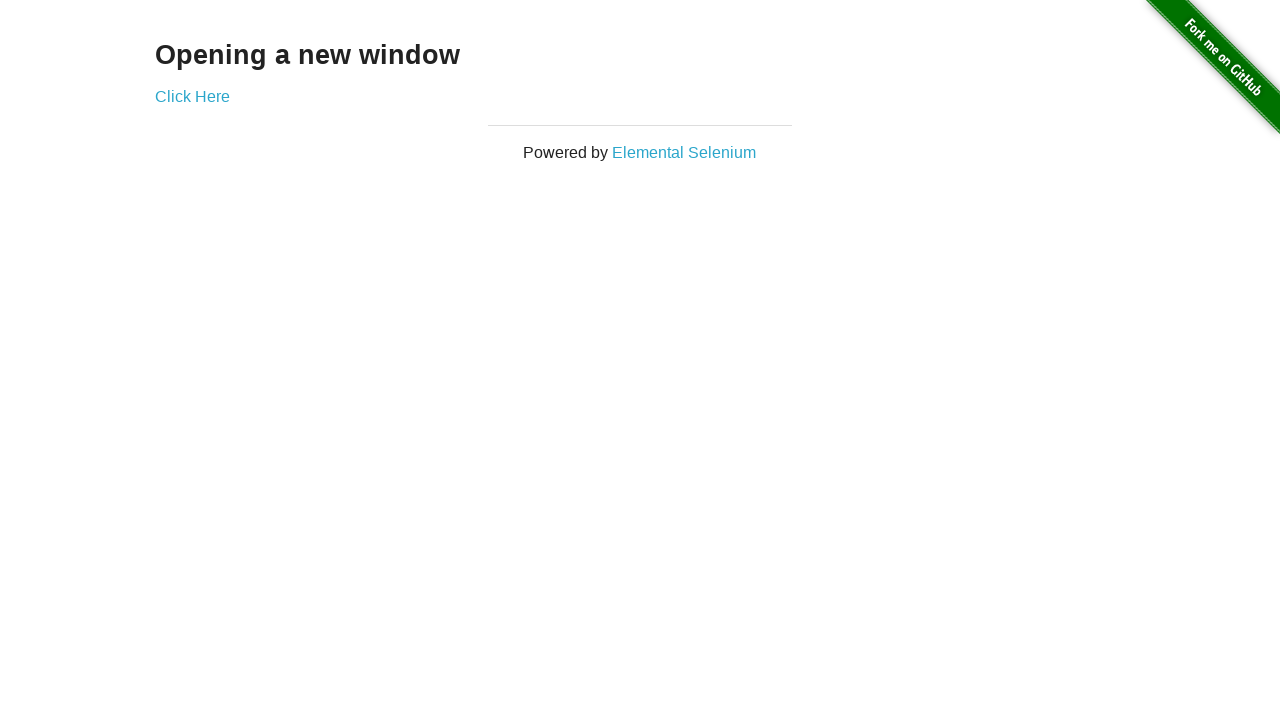

Navigated to typos page in new window
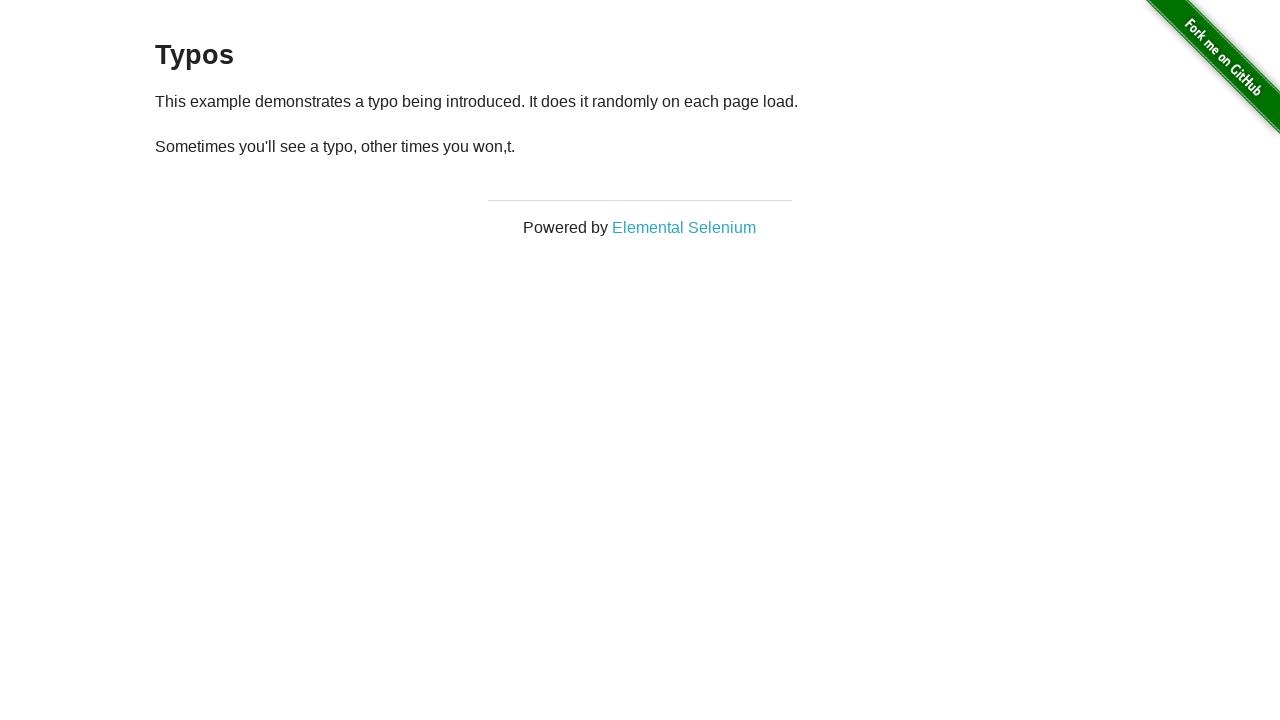

Verified that two window handles exist in the context
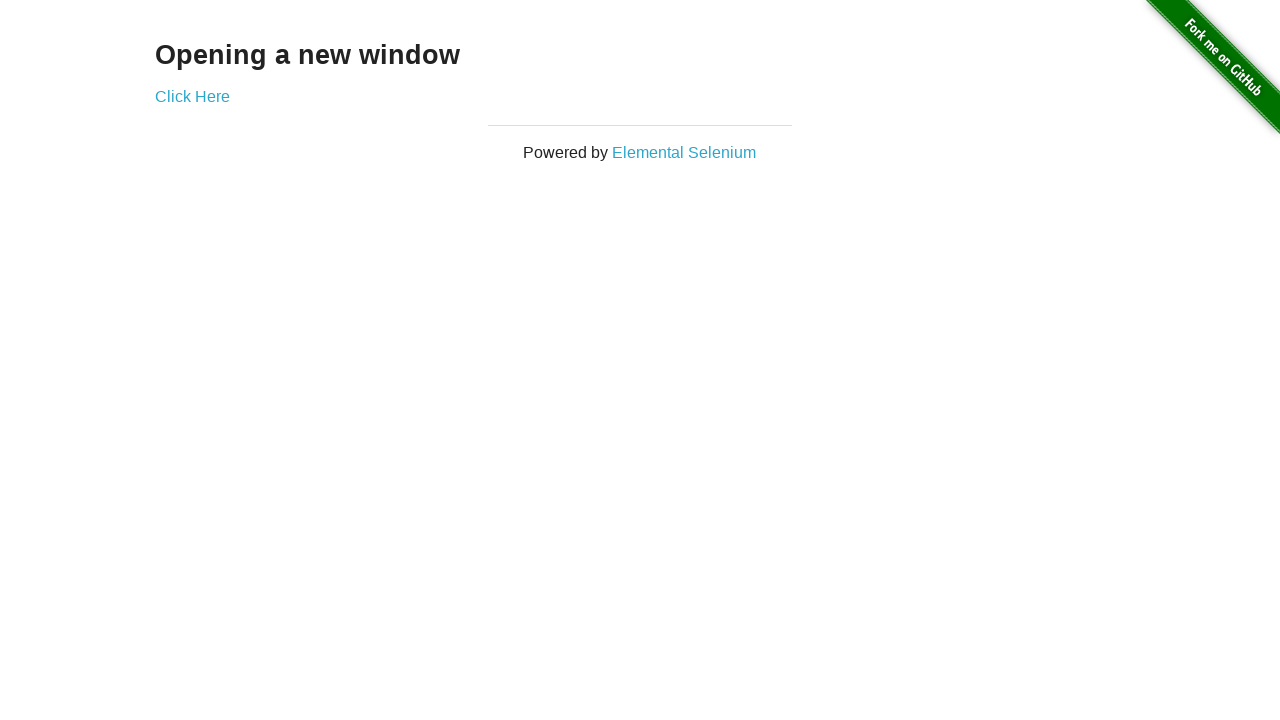

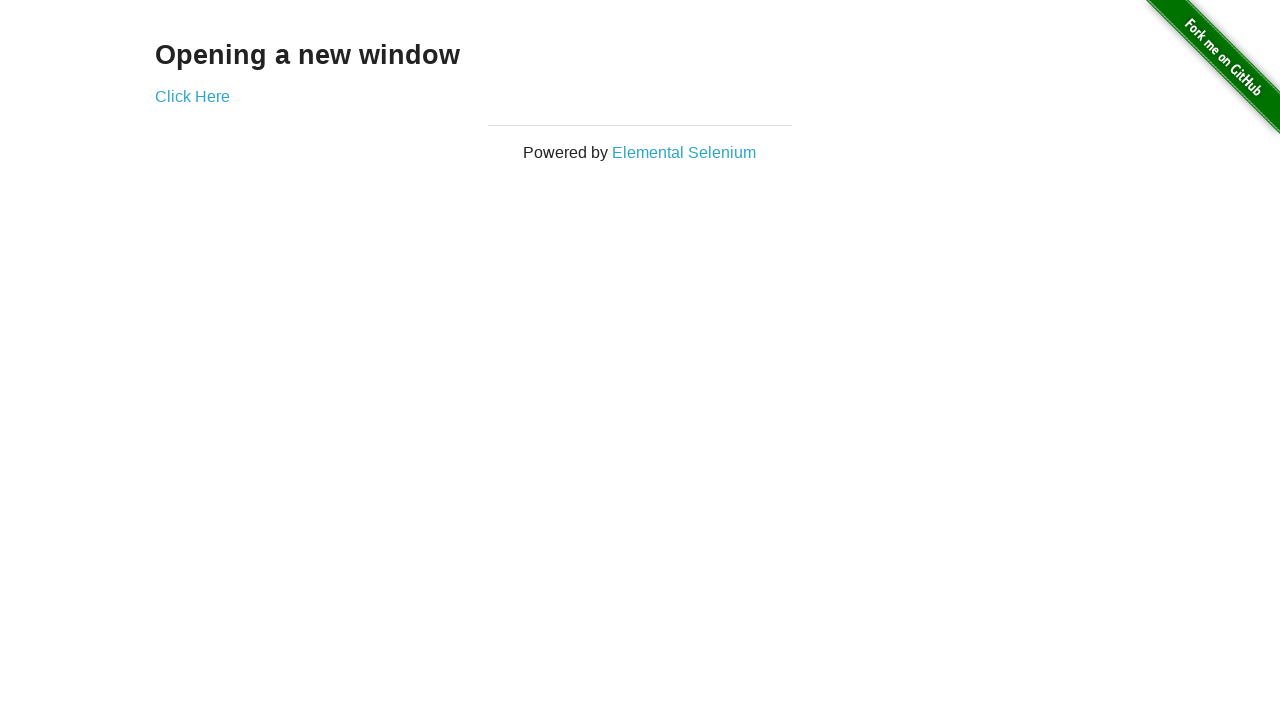